Tests drag and drop functionality on jQuery UI demo page by dragging an element and dropping it onto a target area within an iframe

Starting URL: https://jqueryui.com/droppable

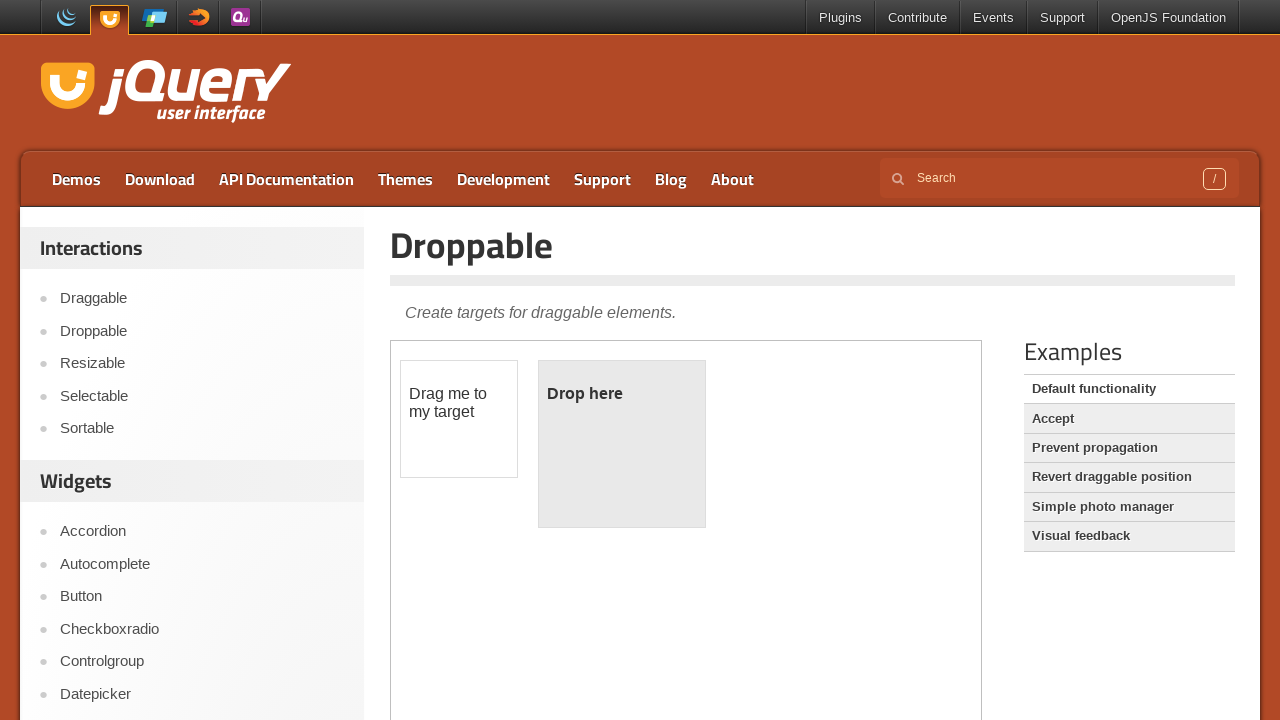

Located the demo iframe on the jQuery UI droppable page
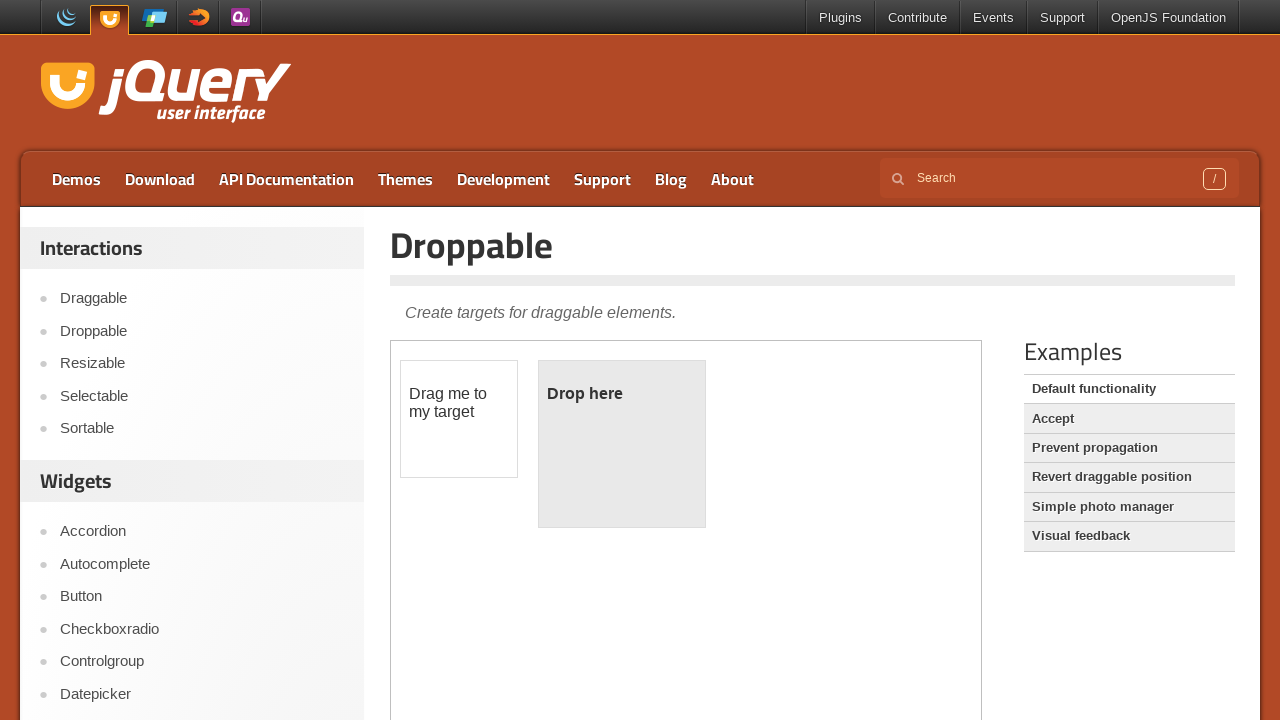

Located the draggable element within the iframe
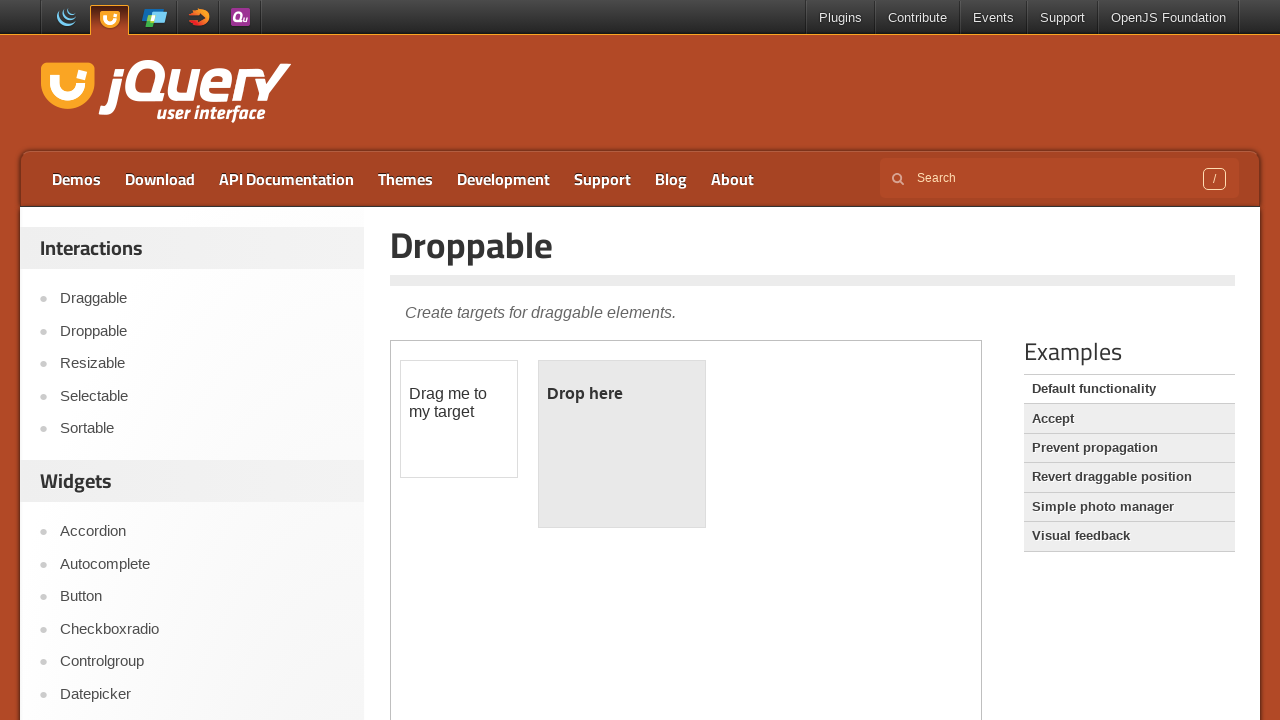

Located the droppable target element within the iframe
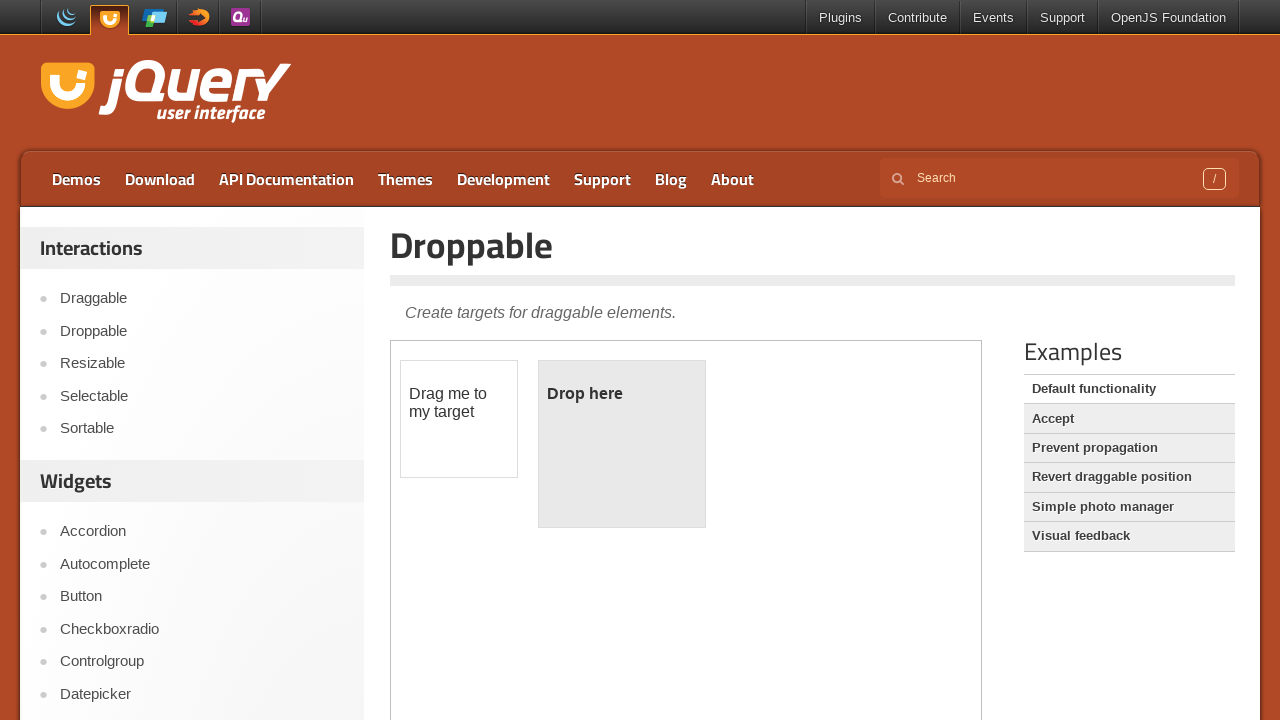

Dragged the draggable element and dropped it onto the droppable target at (622, 444)
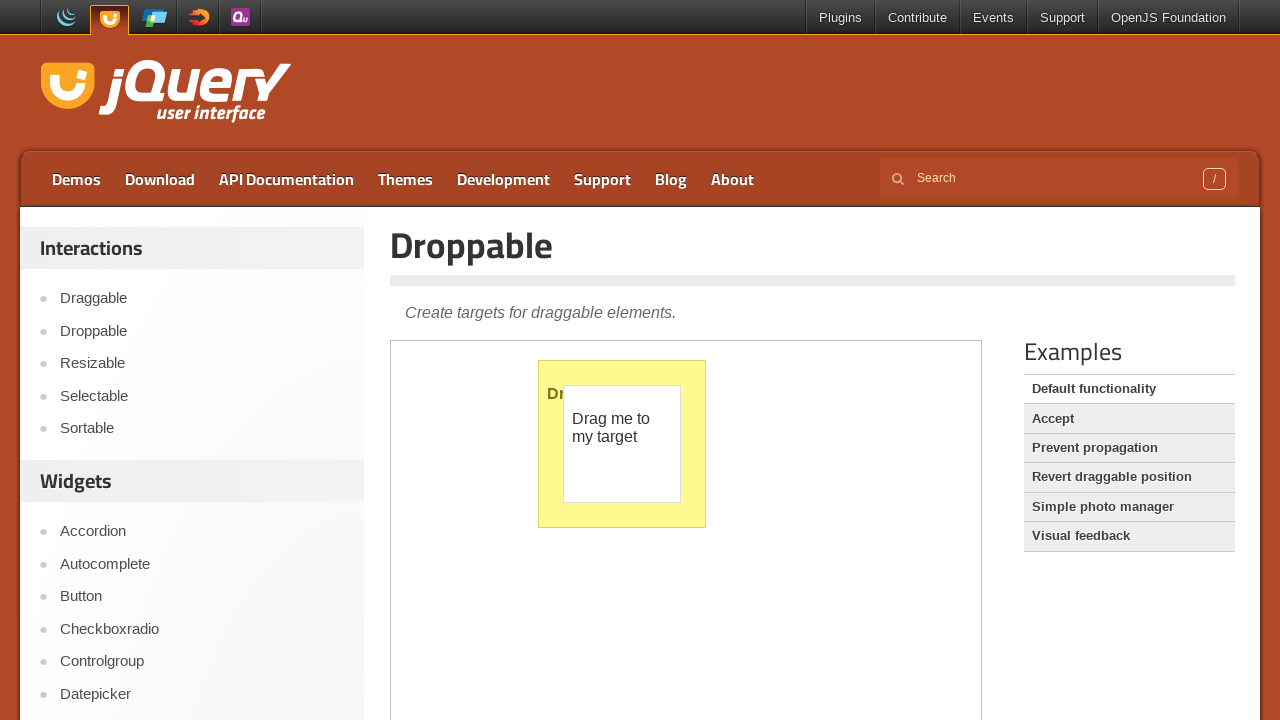

Waited 1 second for the drag and drop operation to complete
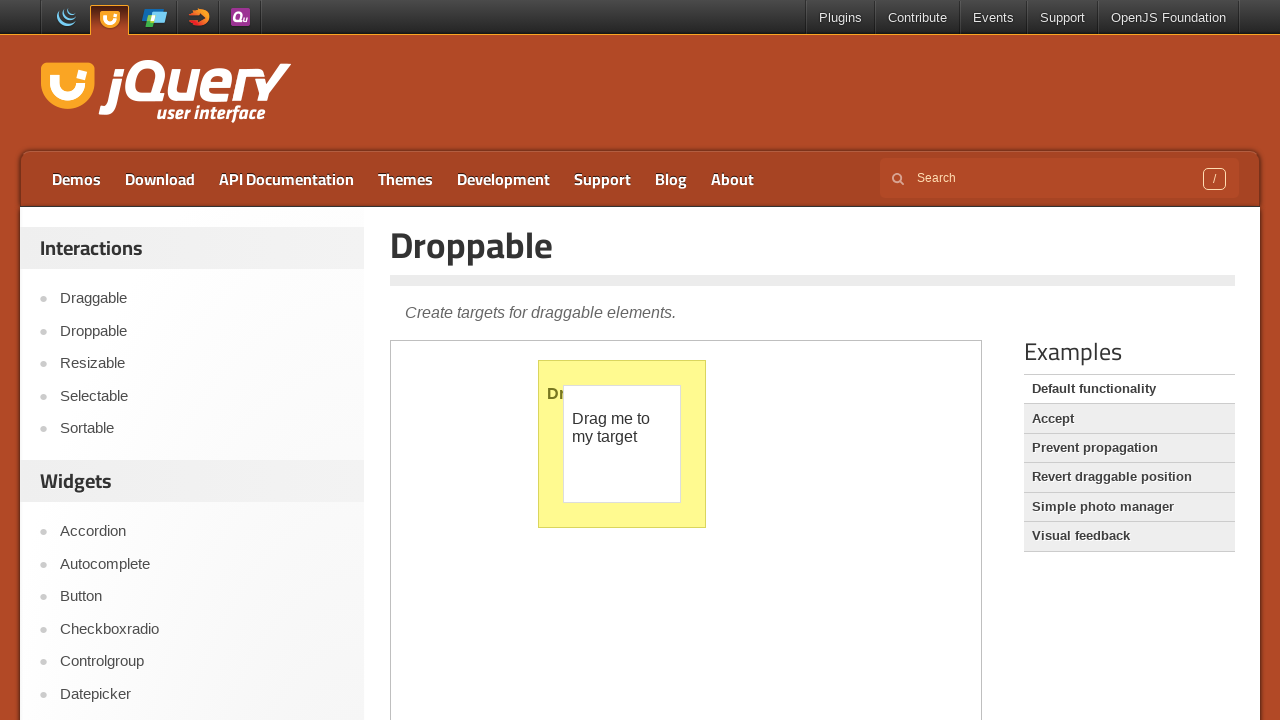

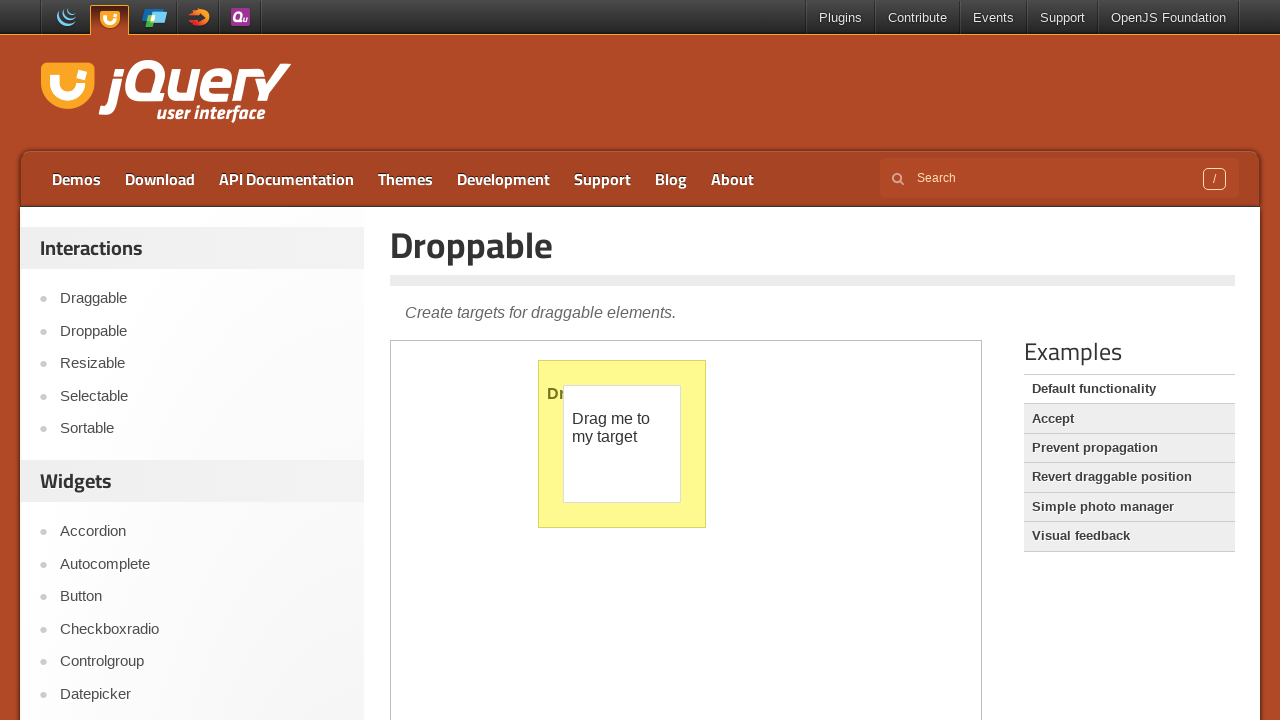